Tests iframe switching by navigating to W3Schools tryit editor, switching to the iframe containing the demo, clicking a "Try it" button, then switching back to the main content and clicking the "Run" button.

Starting URL: https://www.w3schools.com/jsref/tryit.asp?filename=tryjsref_submit_get

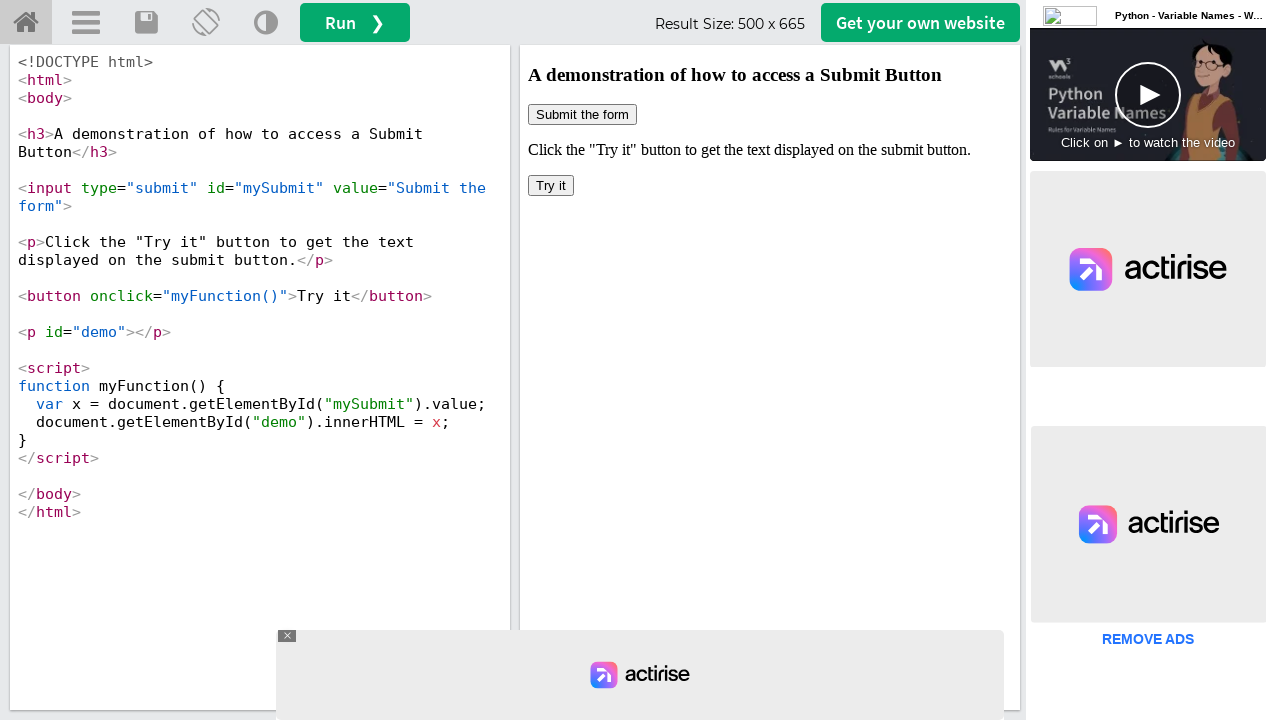

Located iframe with id 'iframeResult' containing the demo
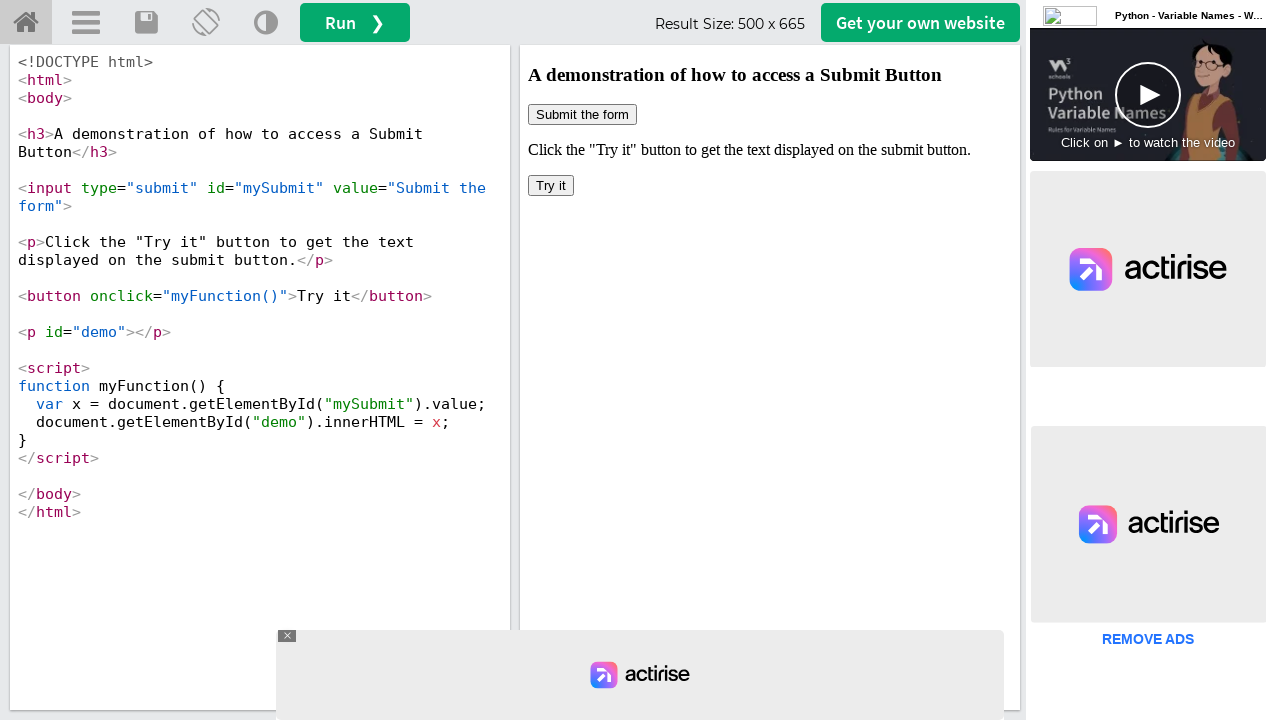

Clicked 'Try it' button inside the iframe at (551, 186) on #iframeResult >> internal:control=enter-frame >> xpath=//button[text()='Try it']
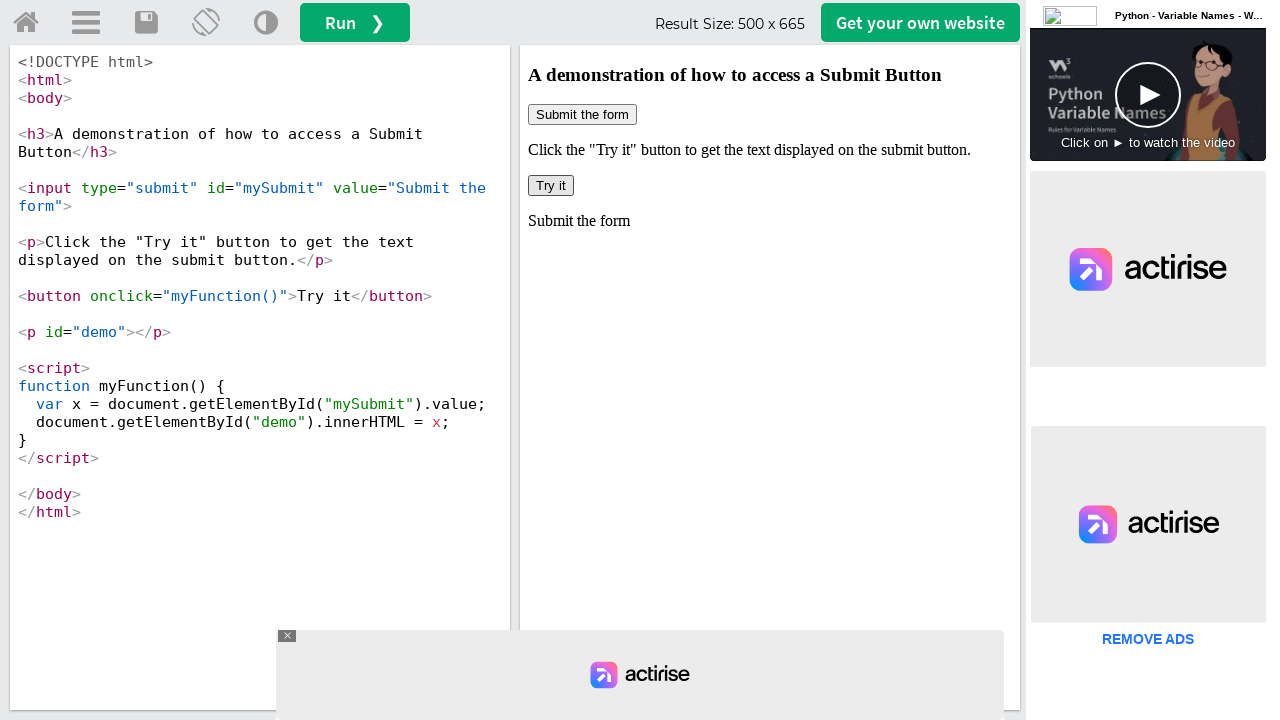

Clicked 'Run' button in main content after switching back from iframe at (355, 22) on #runbtn
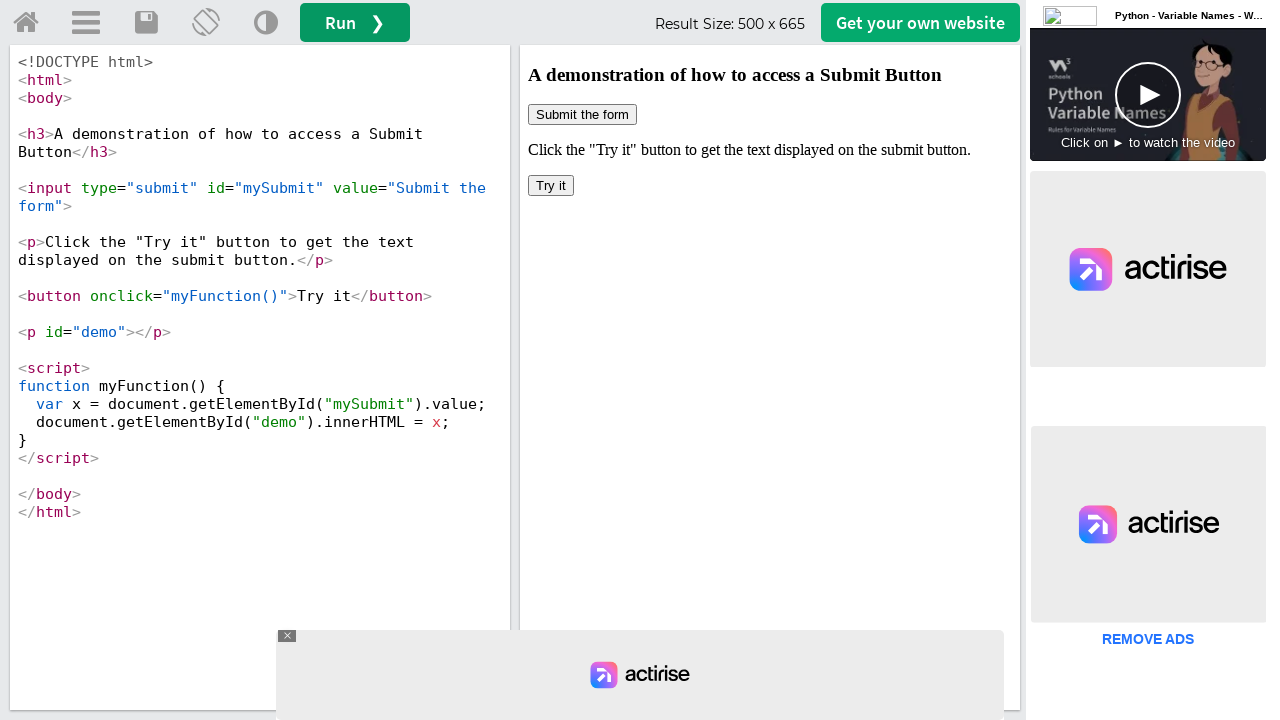

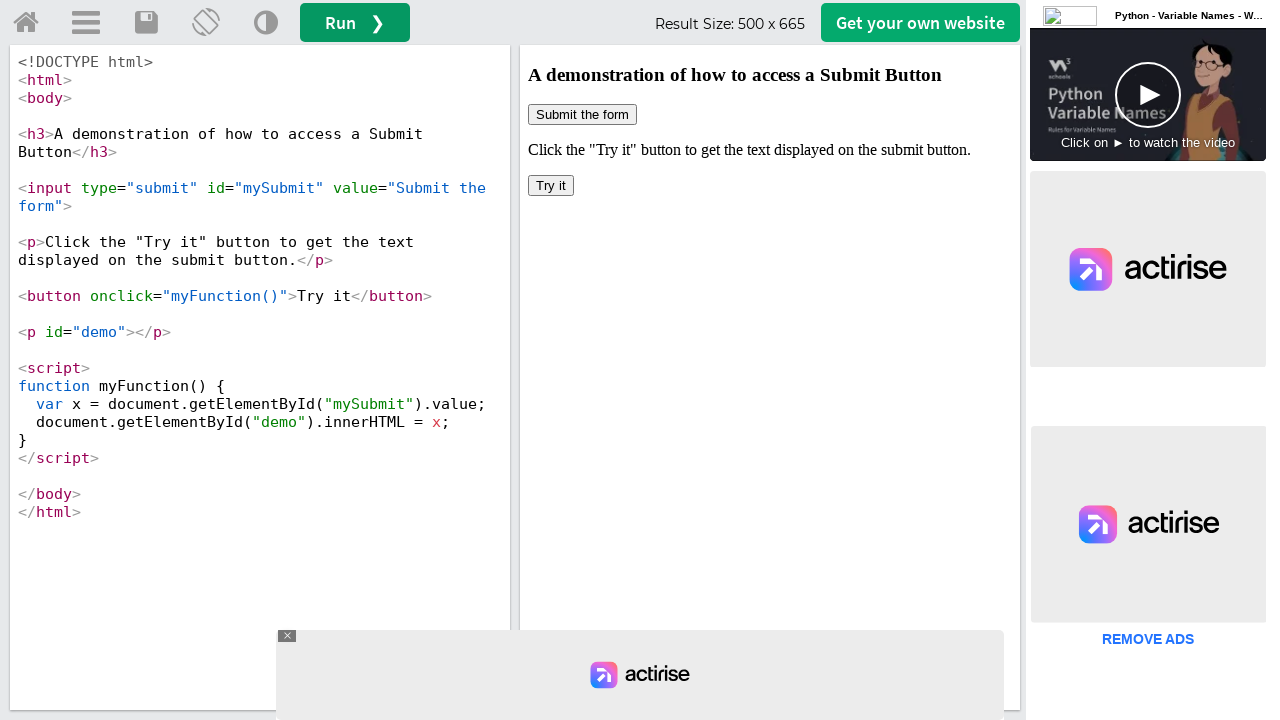